Tests dynamic controls functionality by verifying a textbox starts disabled, clicking the Enable button, waiting for it to become enabled, and verifying the success message appears

Starting URL: https://the-internet.herokuapp.com/dynamic_controls

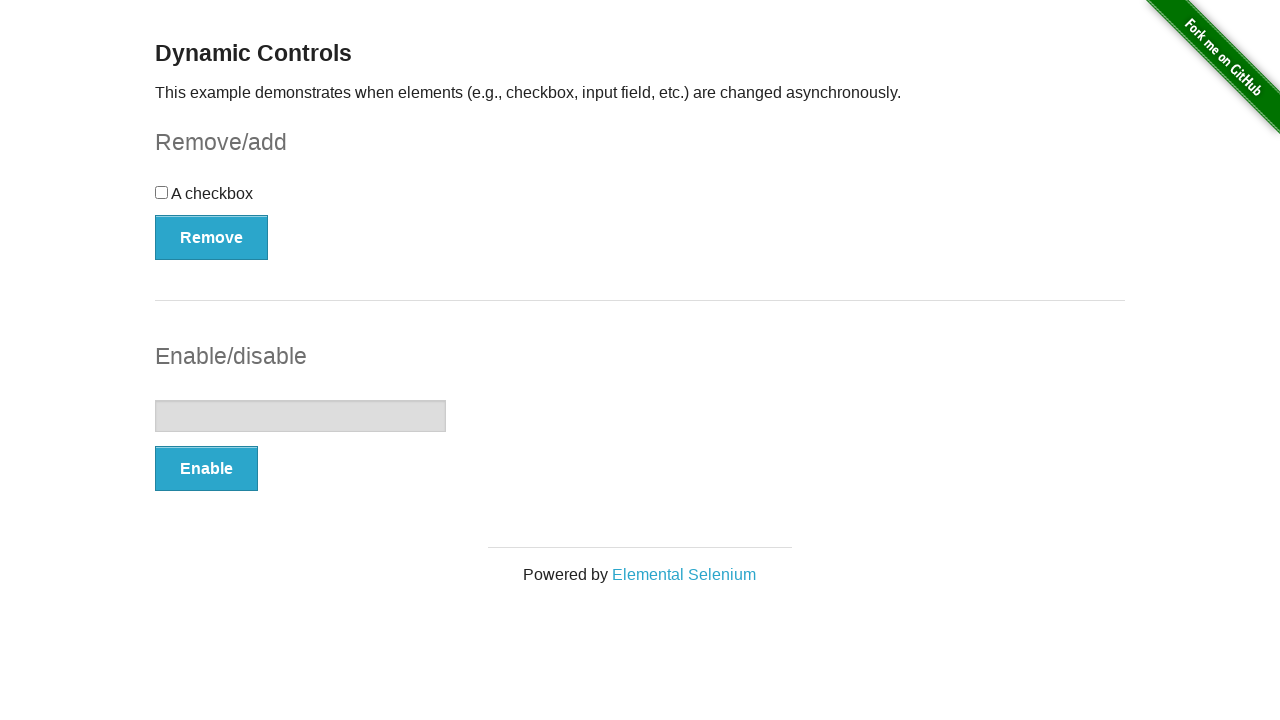

Verified textbox is initially disabled
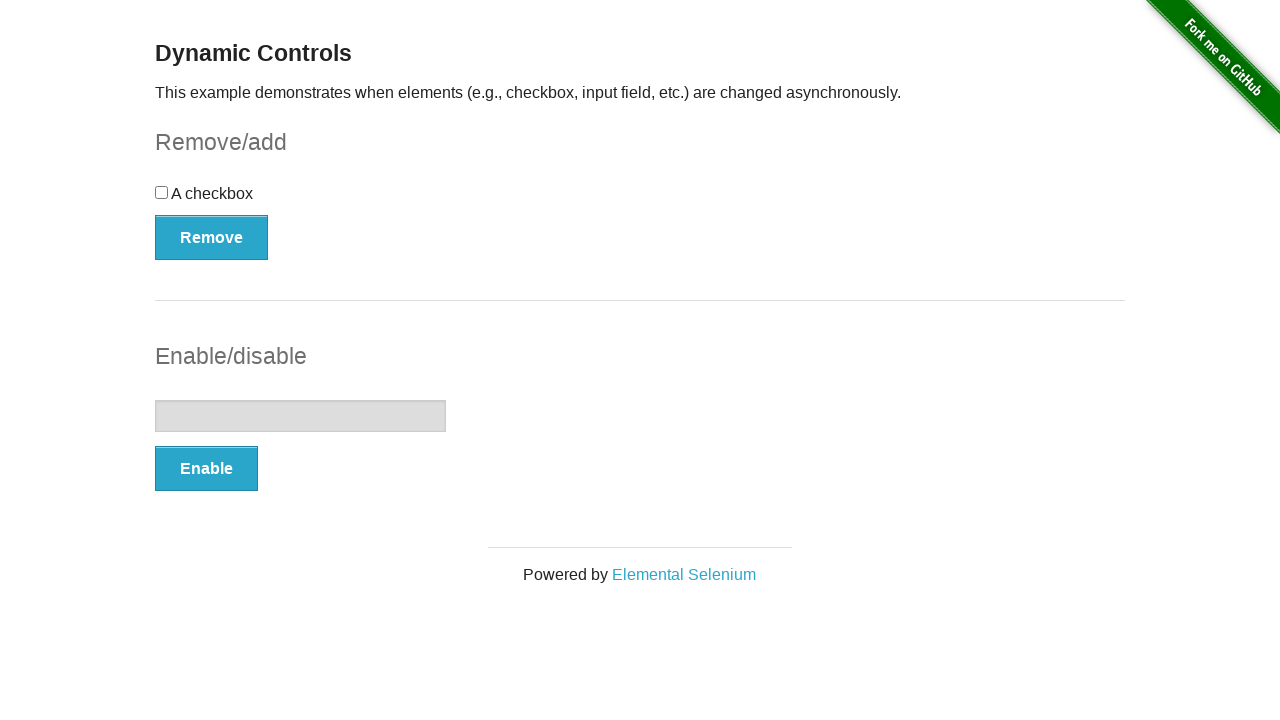

Clicked the Enable button at (206, 469) on xpath=//*[text()='Enable']
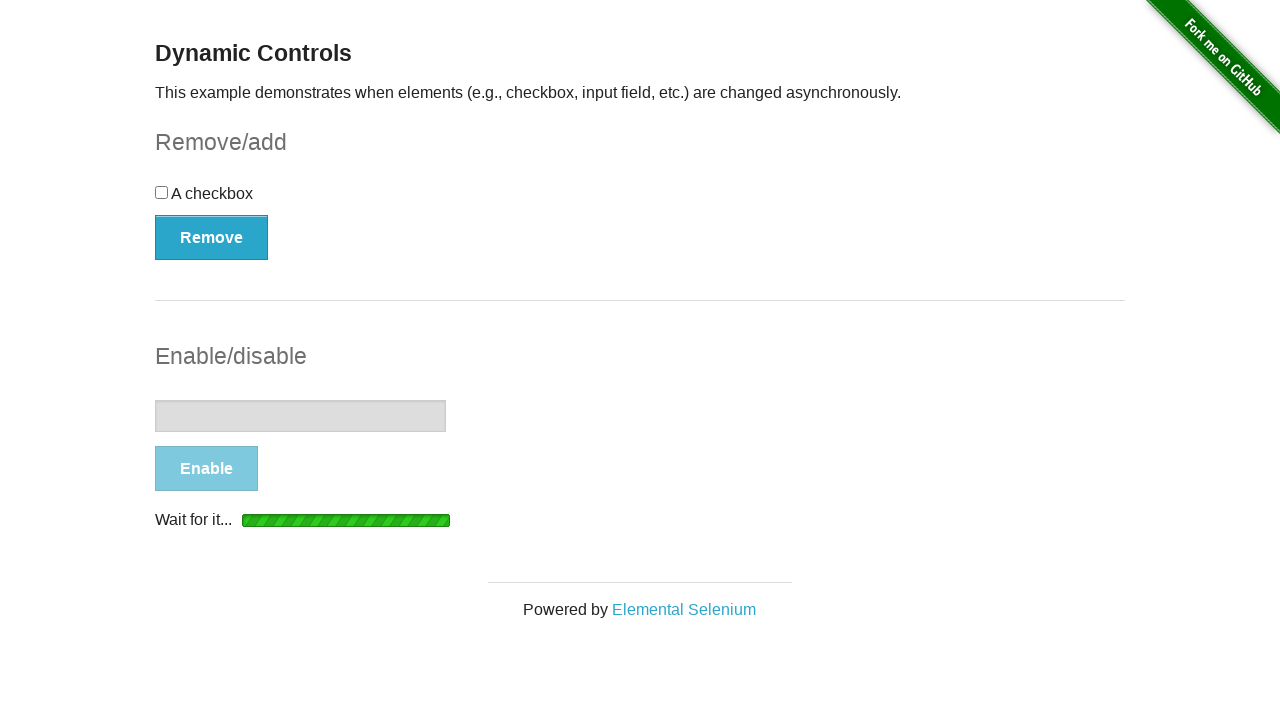

Waited for textbox to become enabled
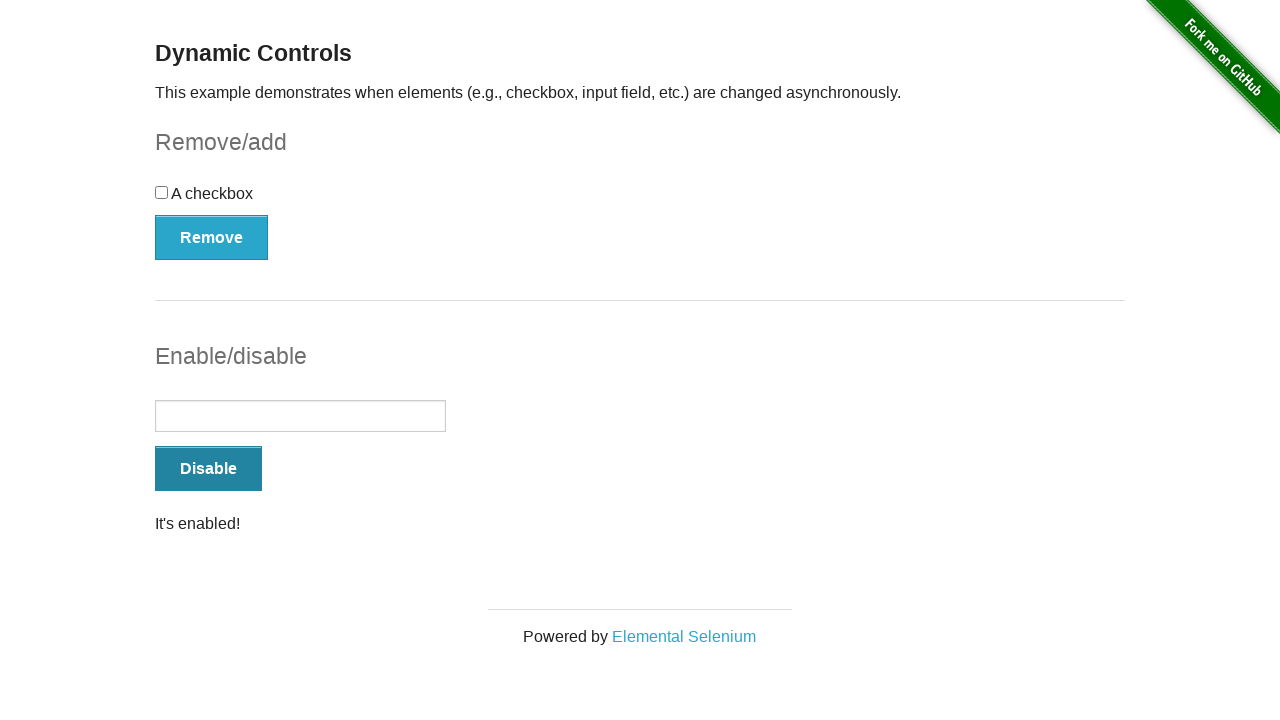

Verified success message 'It's enabled!' is displayed
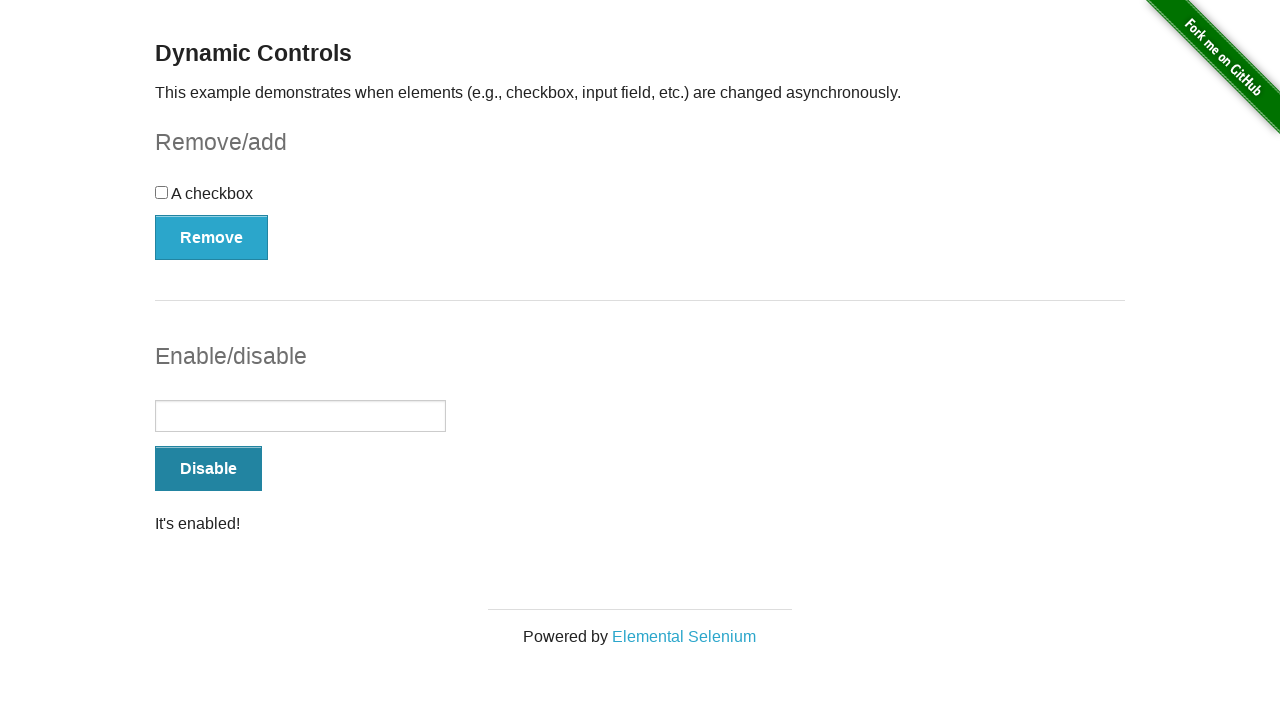

Verified textbox is now enabled
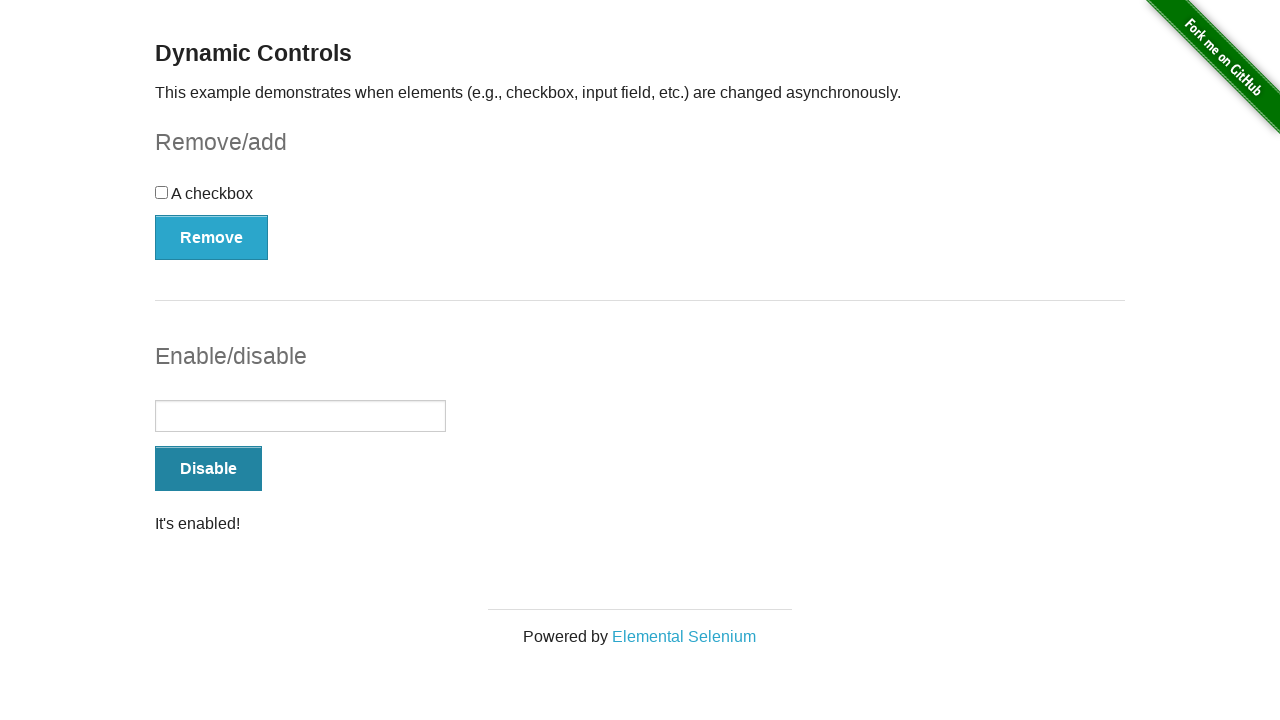

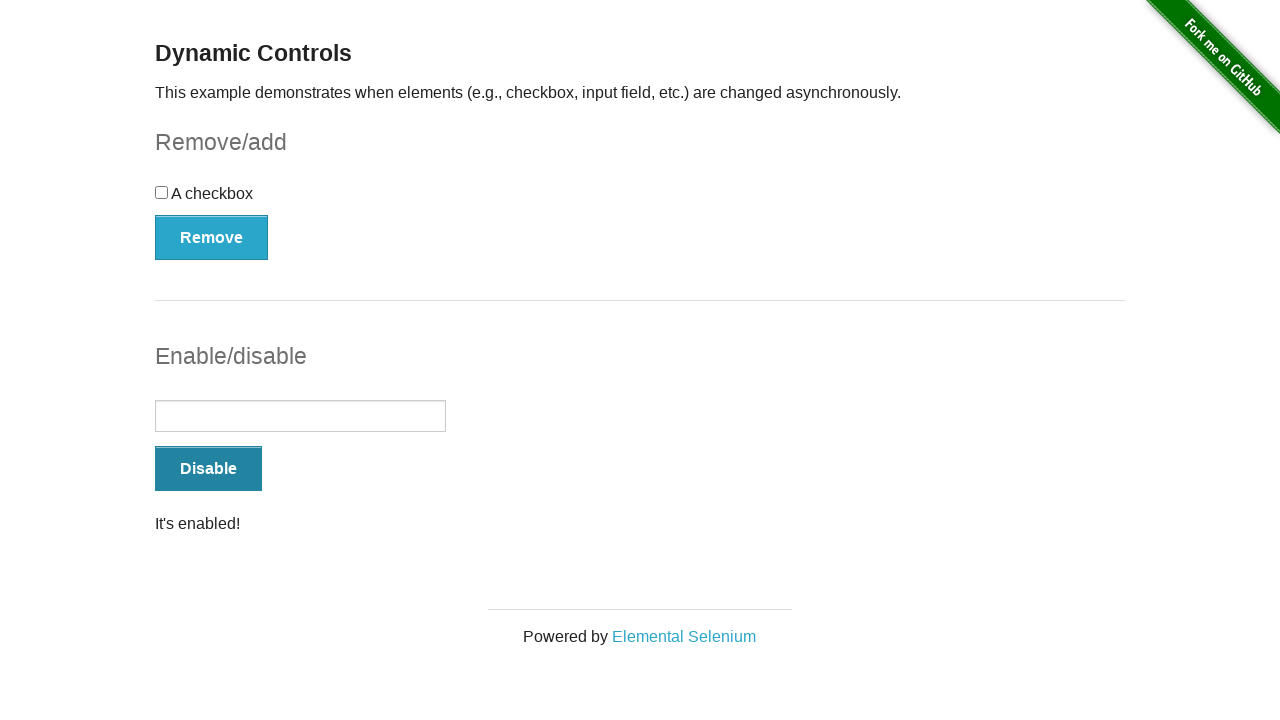